Tests checkbox functionality by clicking checkboxes, verifying their selection state, and iterating through all checkboxes on the page

Starting URL: https://rahulshettyacademy.com/AutomationPractice/

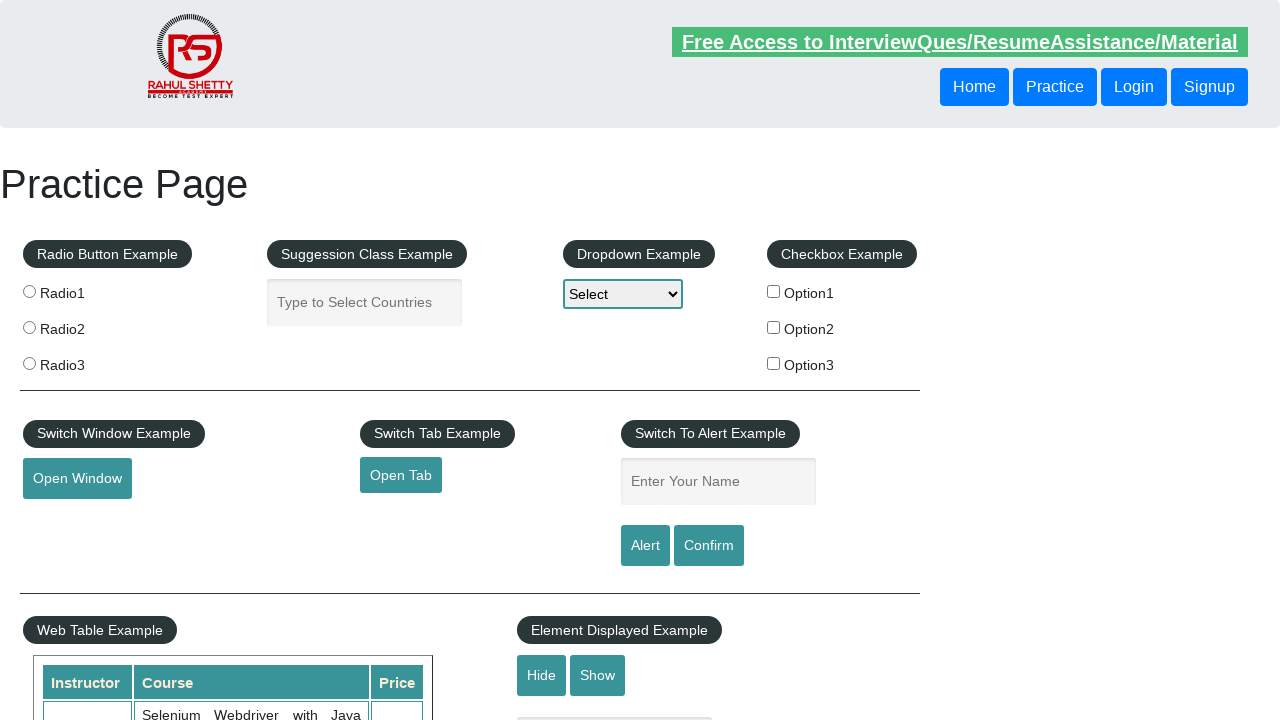

Clicked first checkbox (checkBoxOption1) to select it at (774, 291) on #checkBoxOption1
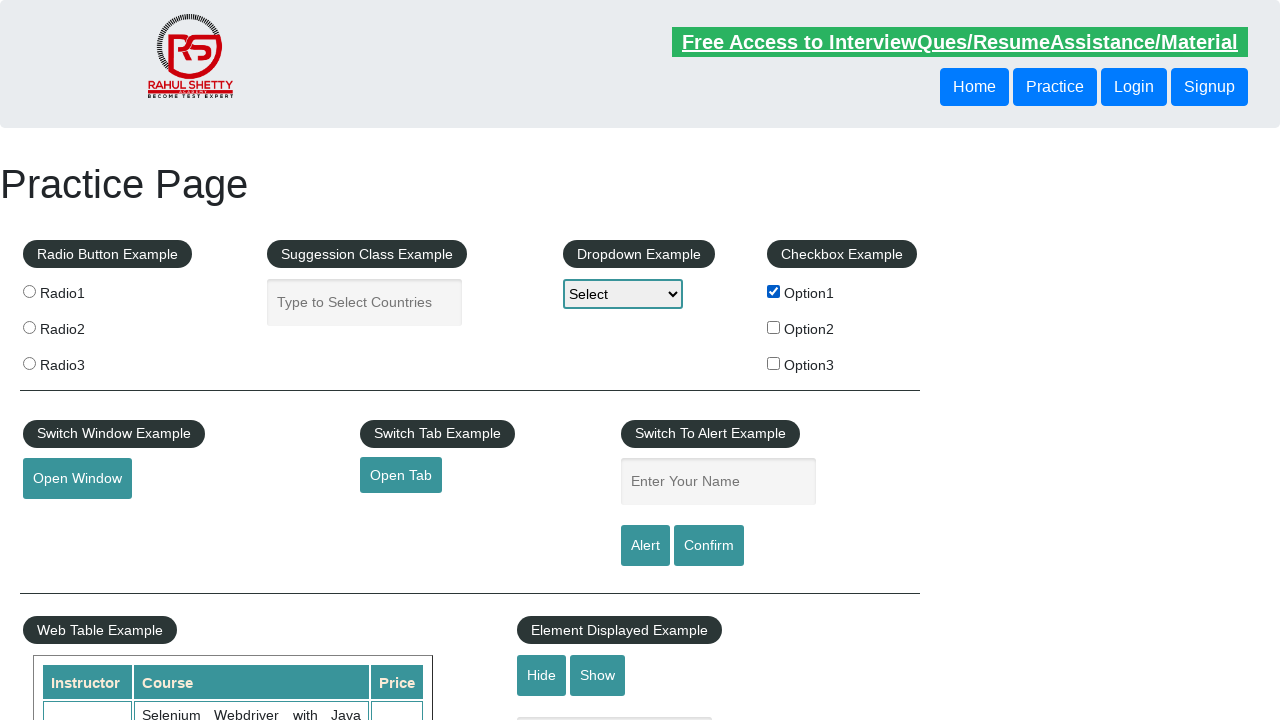

Verified that first checkbox is selected
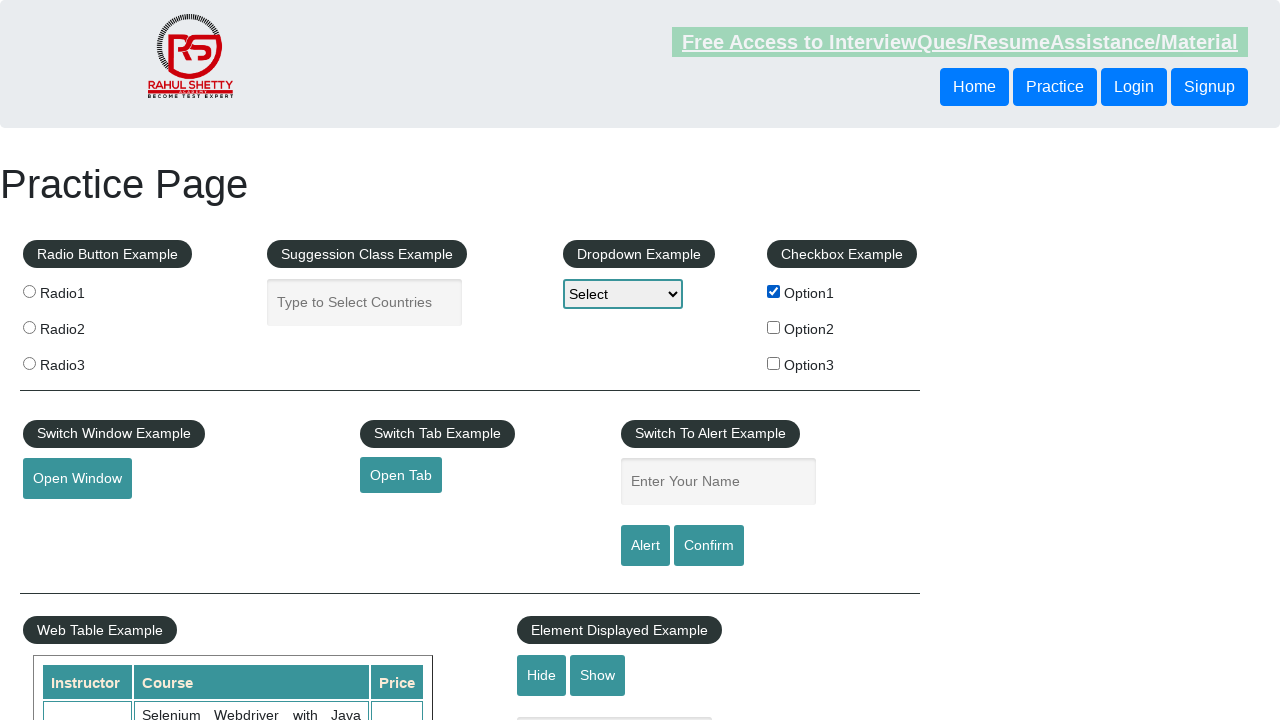

Clicked first checkbox again to uncheck it at (774, 291) on #checkBoxOption1
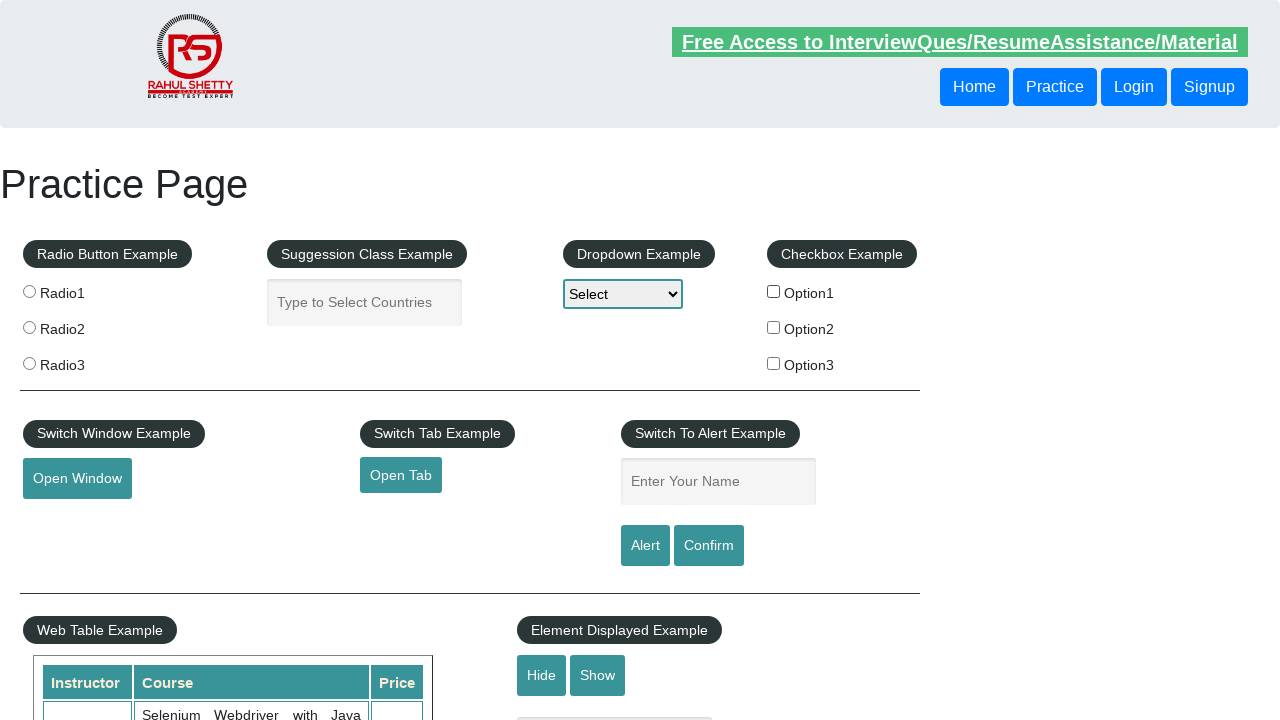

Verified that first checkbox is now unselected
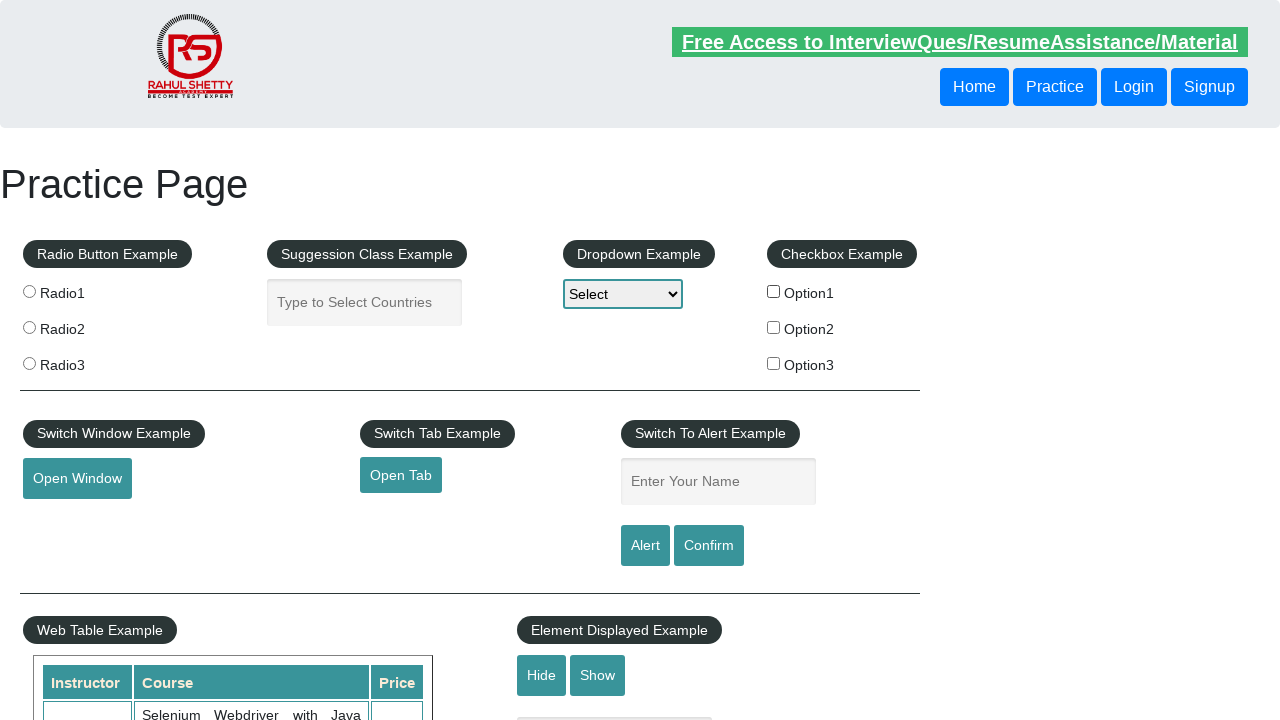

Retrieved all checkboxes on the page - total count: 3
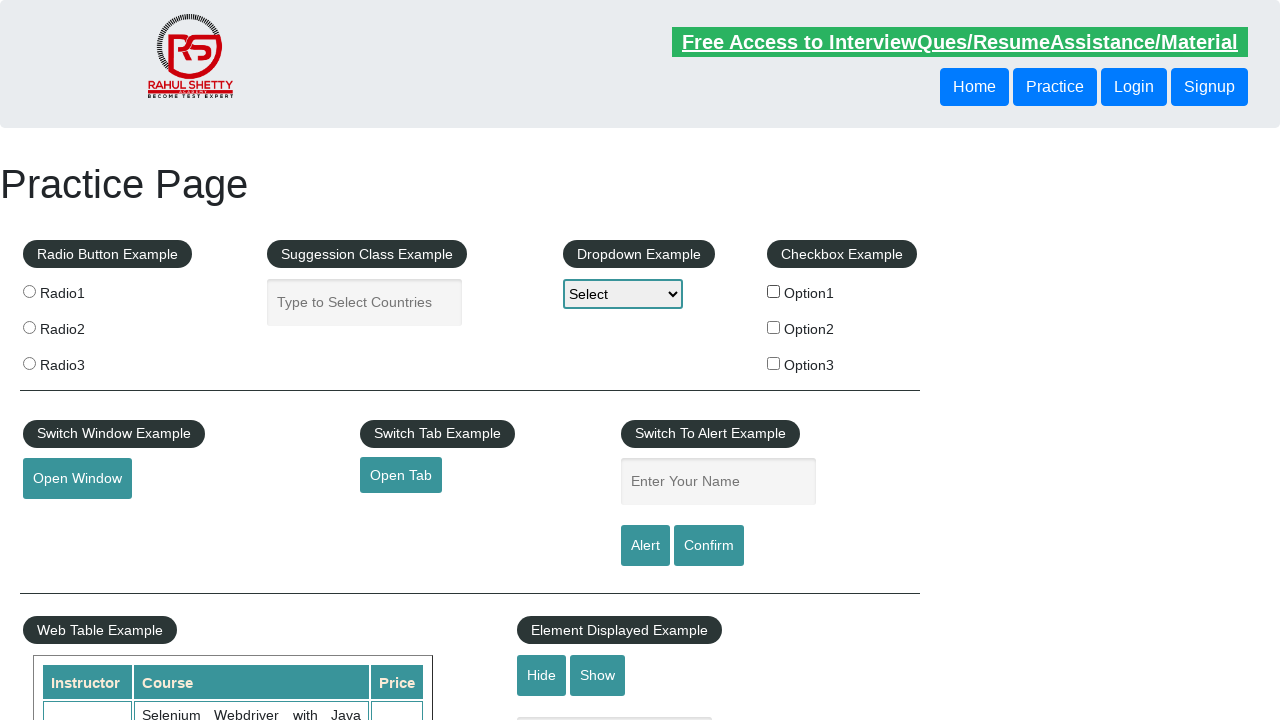

Printed total checkbox count: 3
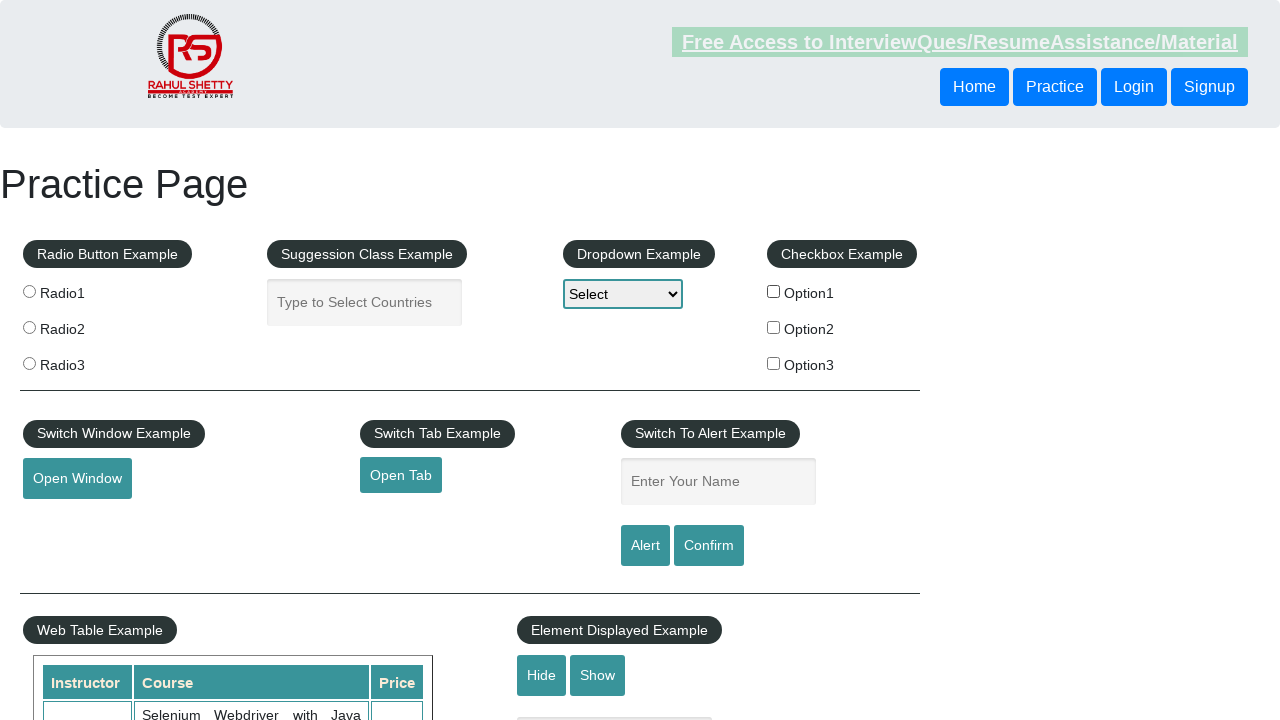

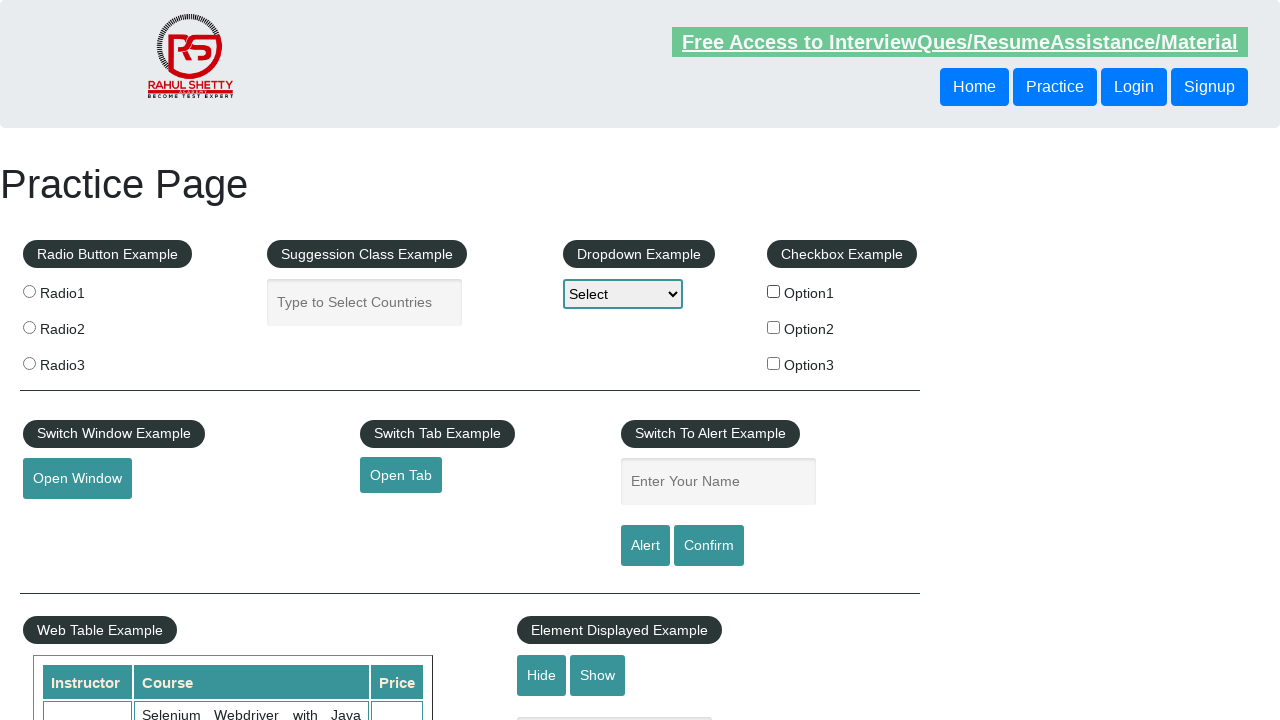